Clears the Full Name input field, clicks submit, and verifies the output text is not visible

Starting URL: https://demoqa.com/text-box

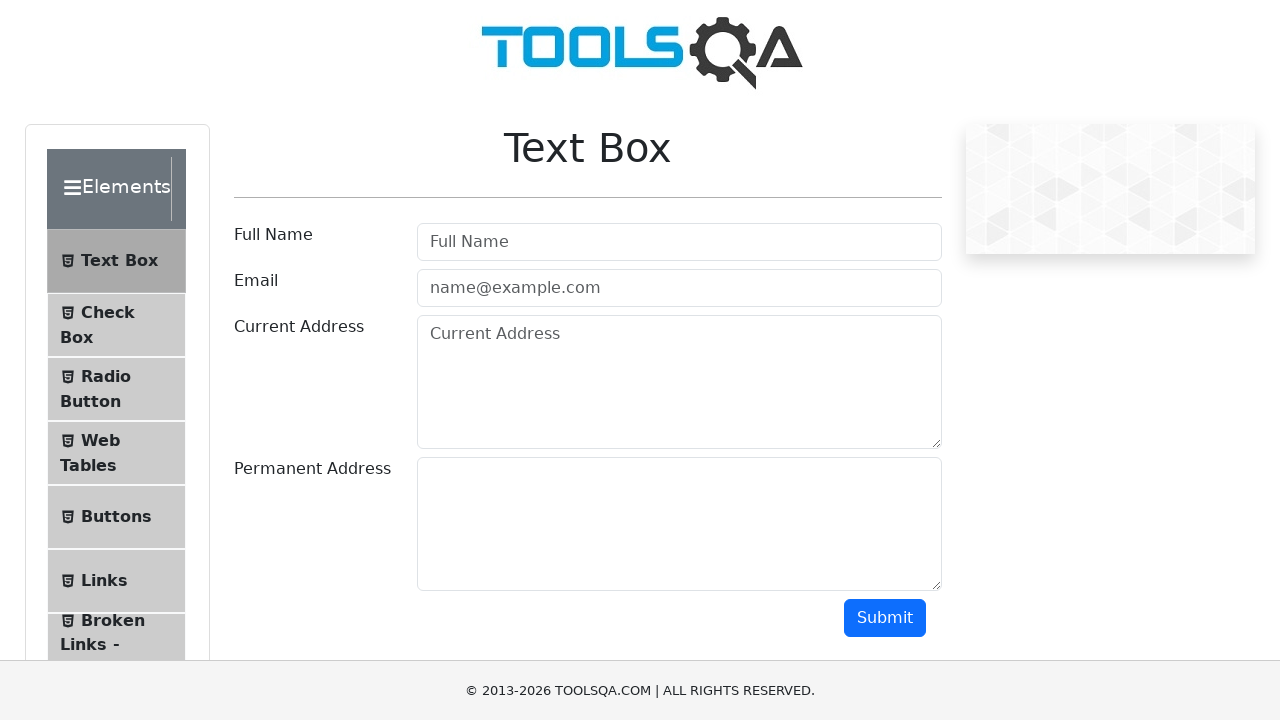

Cleared the Full Name input field on internal:attr=[placeholder="Full Name"i]
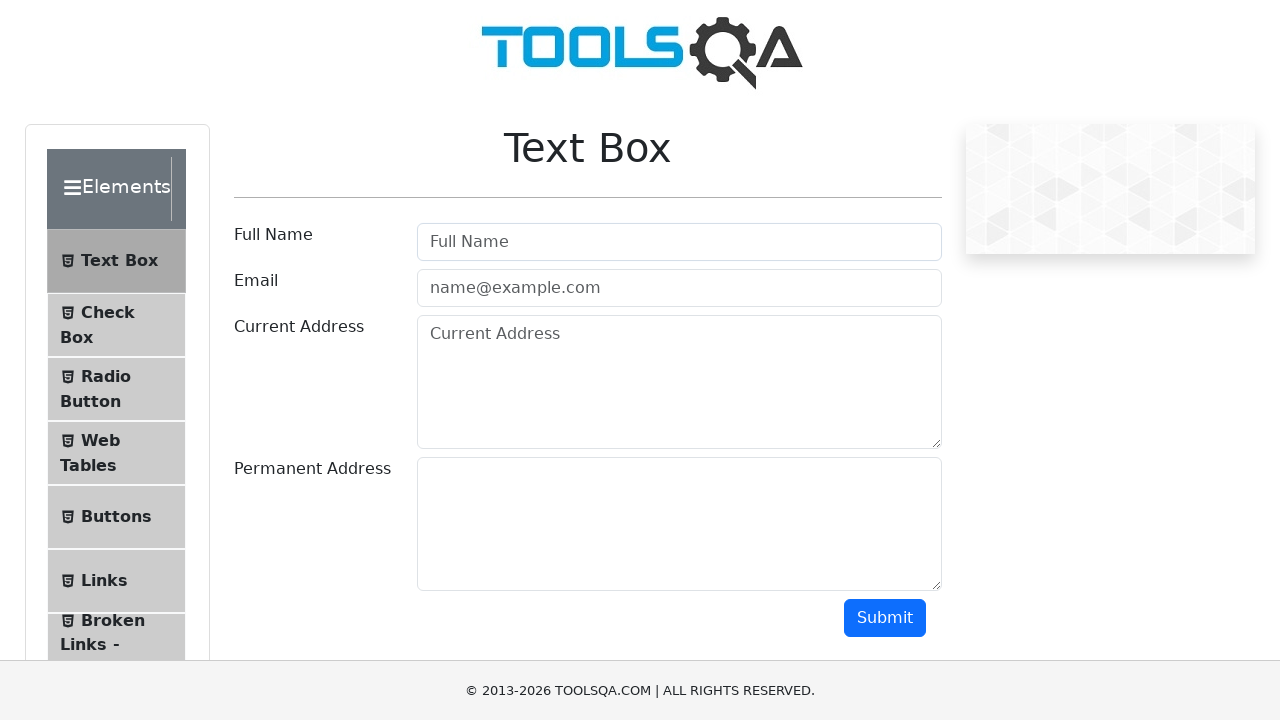

Clicked the Submit button at (885, 618) on internal:role=button[name="Submit"i]
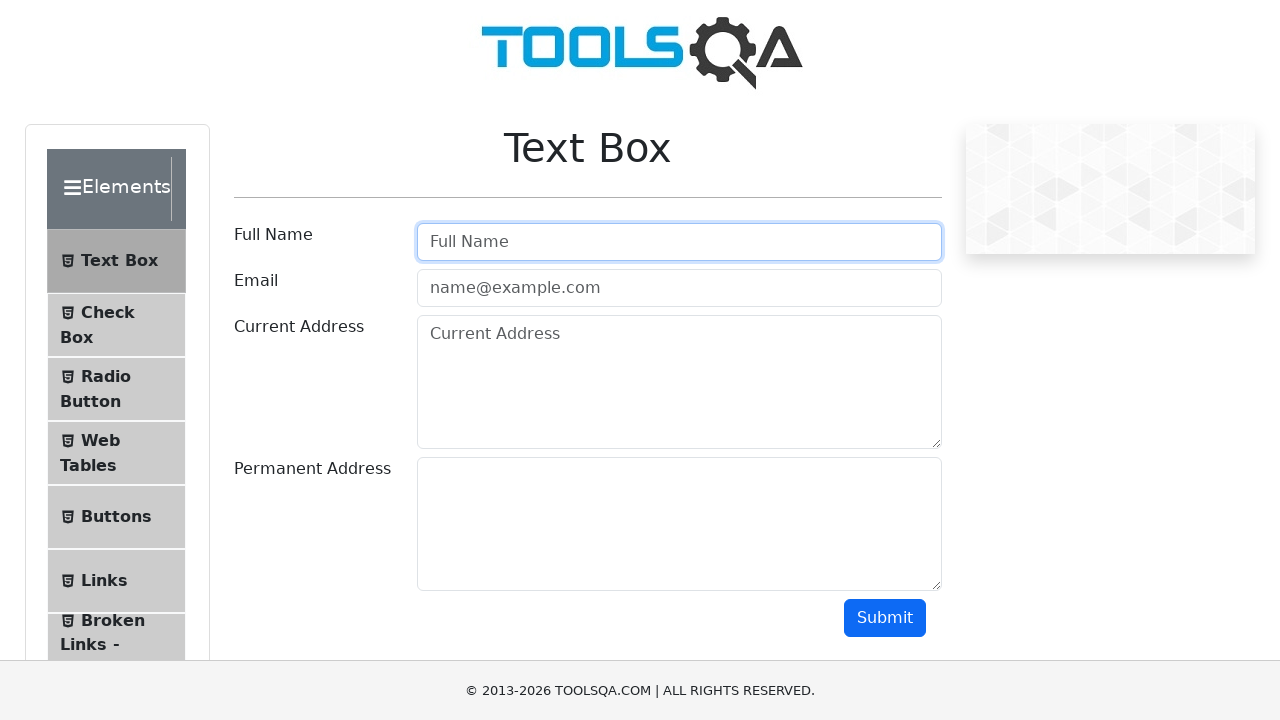

Verified output text 'Name:Test Name 123' is hidden
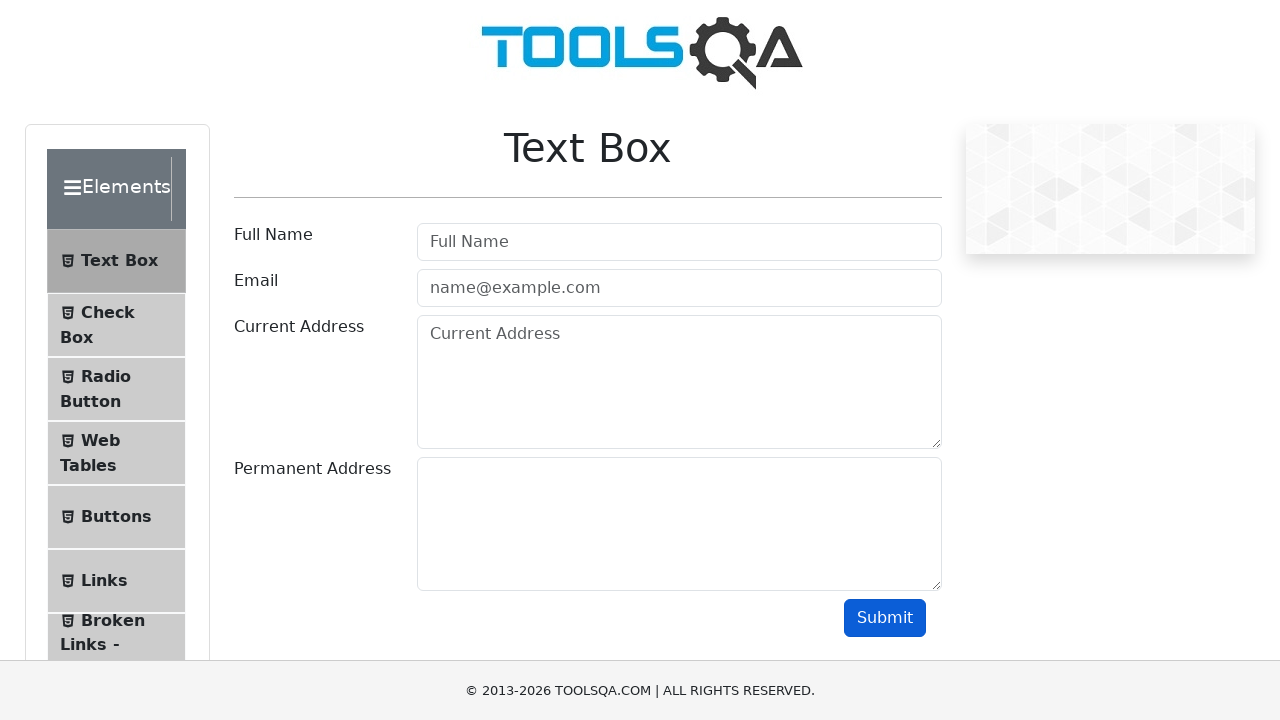

Assertion passed: output text is not visible after clearing
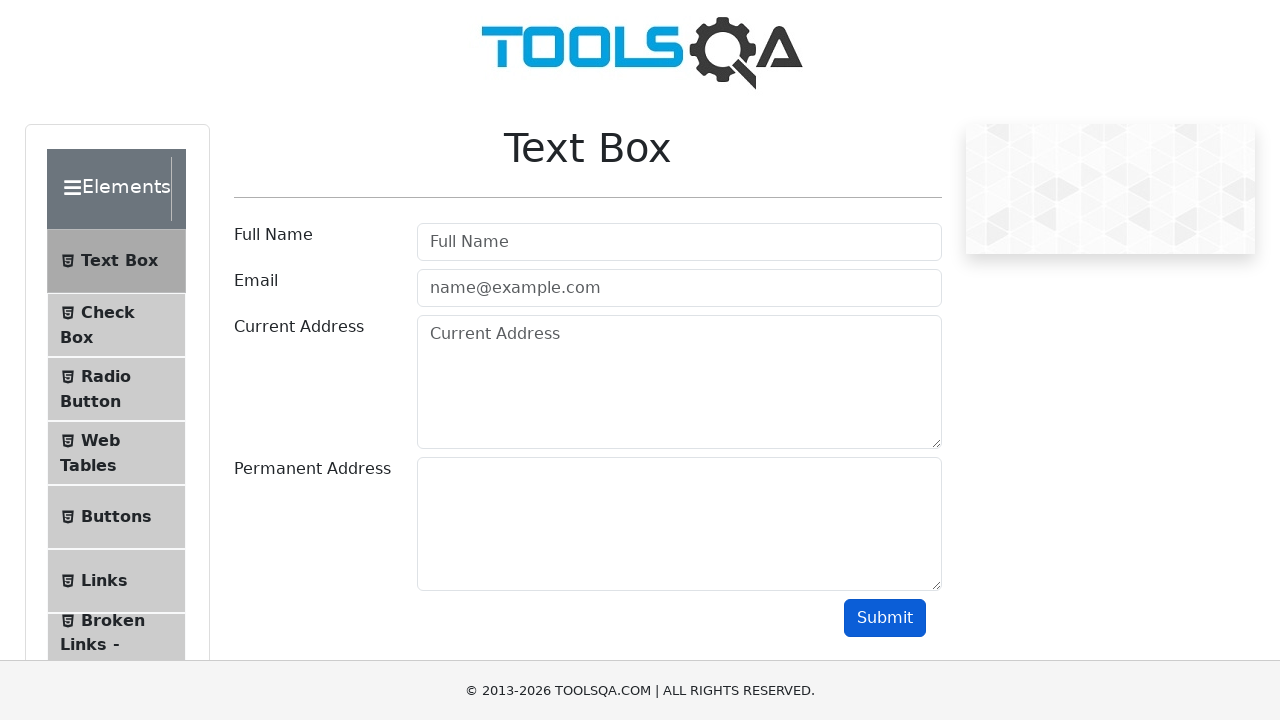

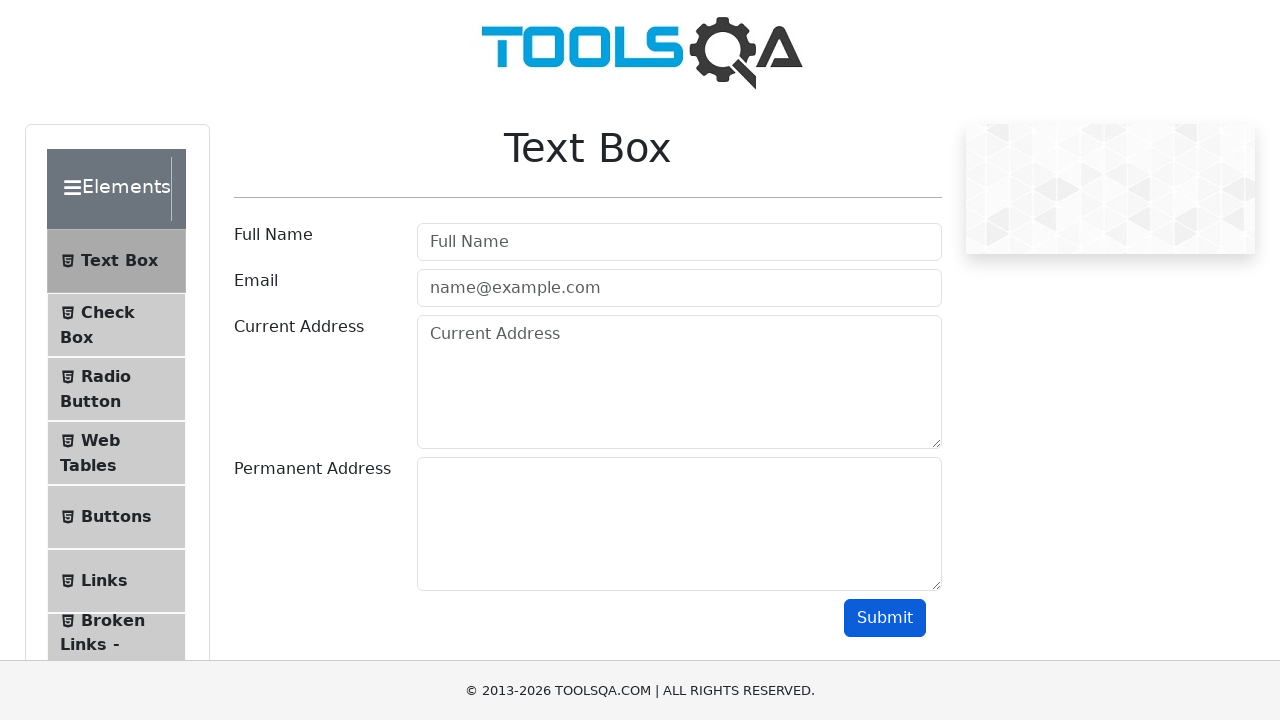